Tests the feedback form reset functionality by filling out all form fields and clicking the clear button, then verifying the fields are empty

Starting URL: http://zero.webappsecurity.com/index.html

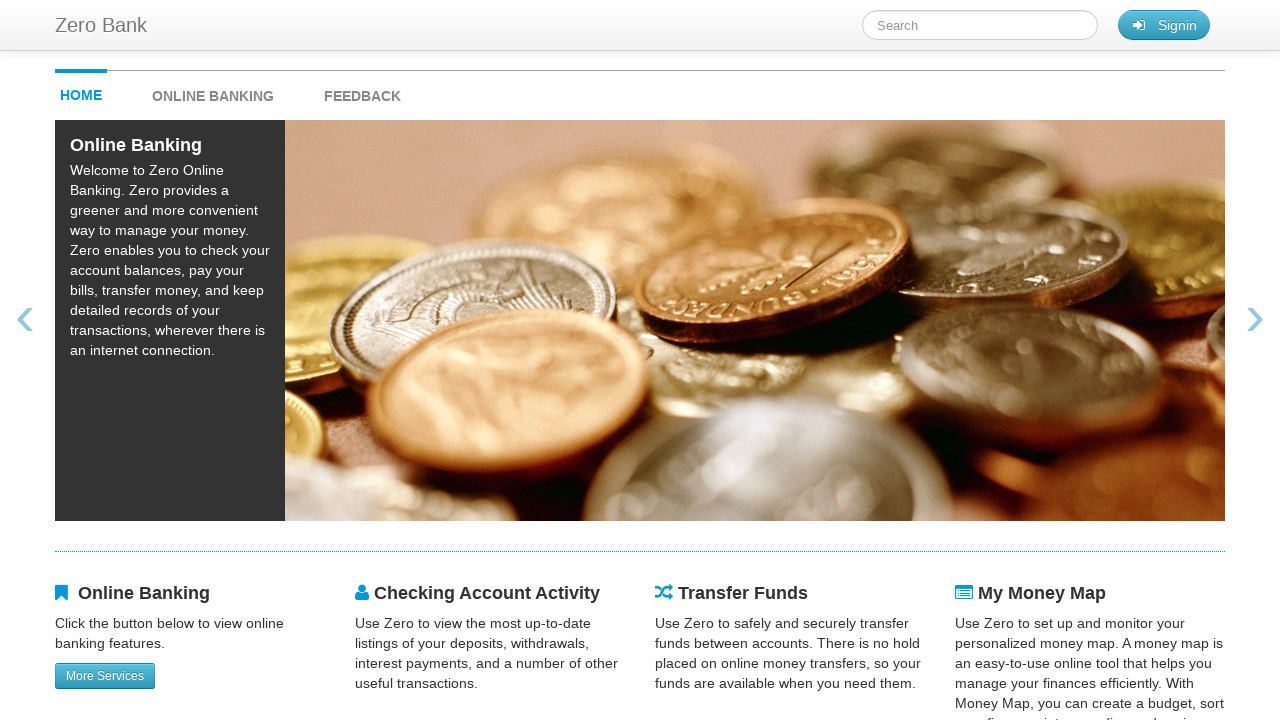

Clicked feedback link to navigate to feedback form at (362, 91) on #feedback
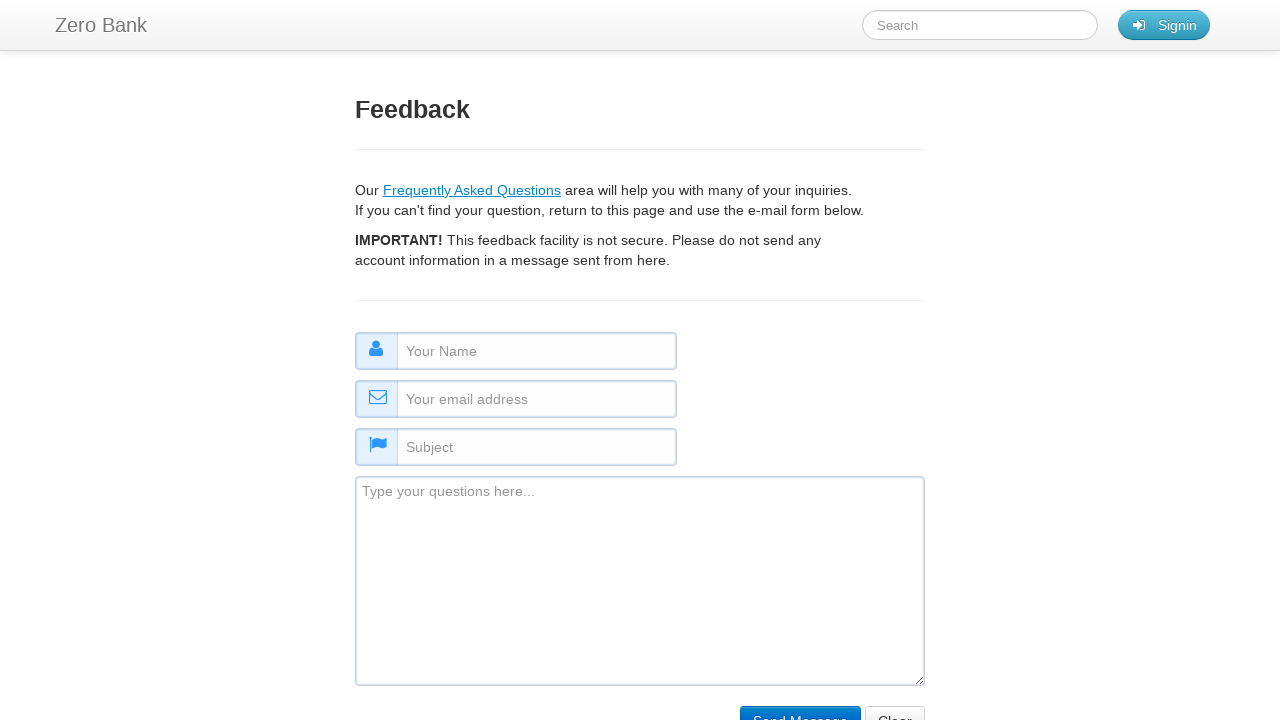

Filled name field with 'John Smith' on #name
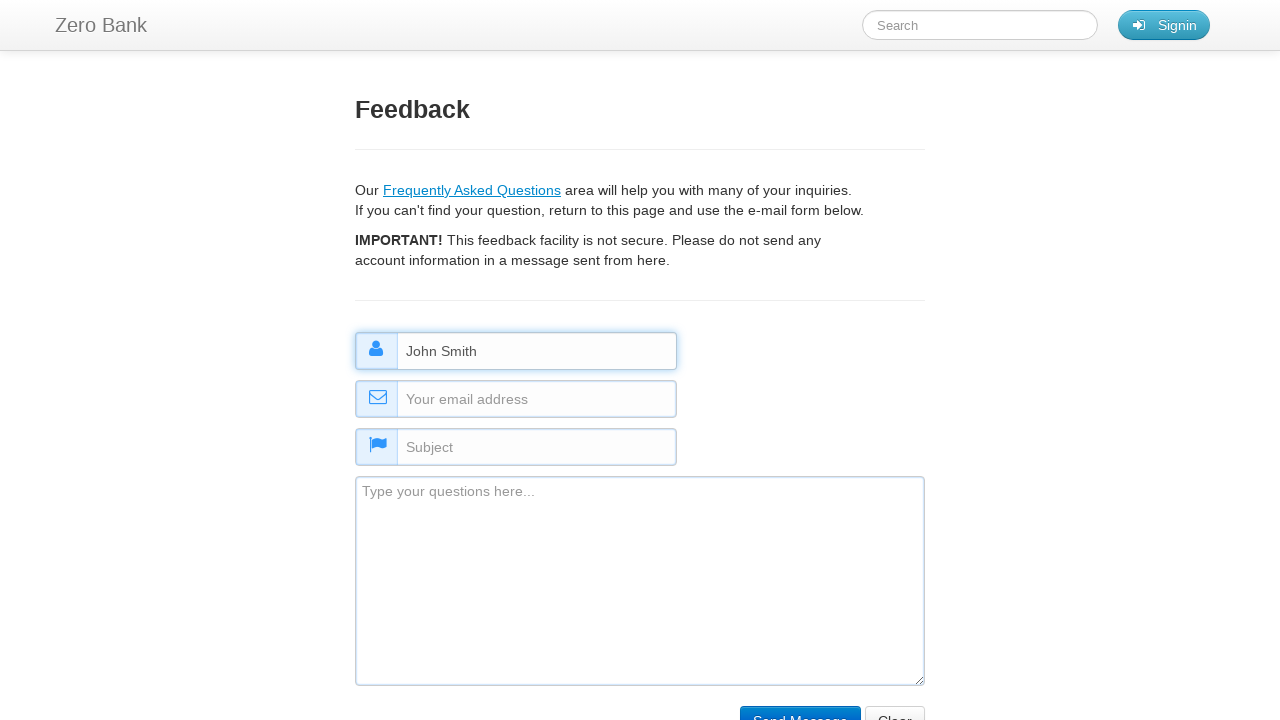

Filled email field with 'johnsmith@testmail.com' on #email
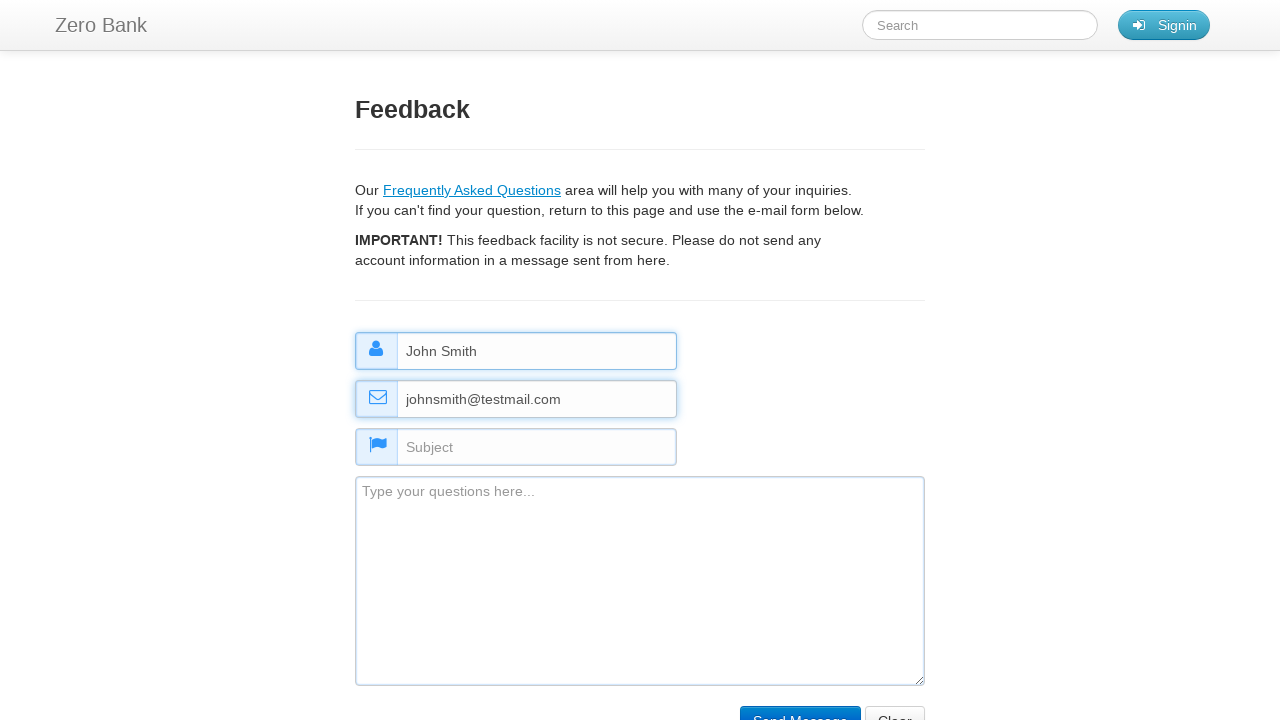

Filled subject field with 'Test Subject' on #subject
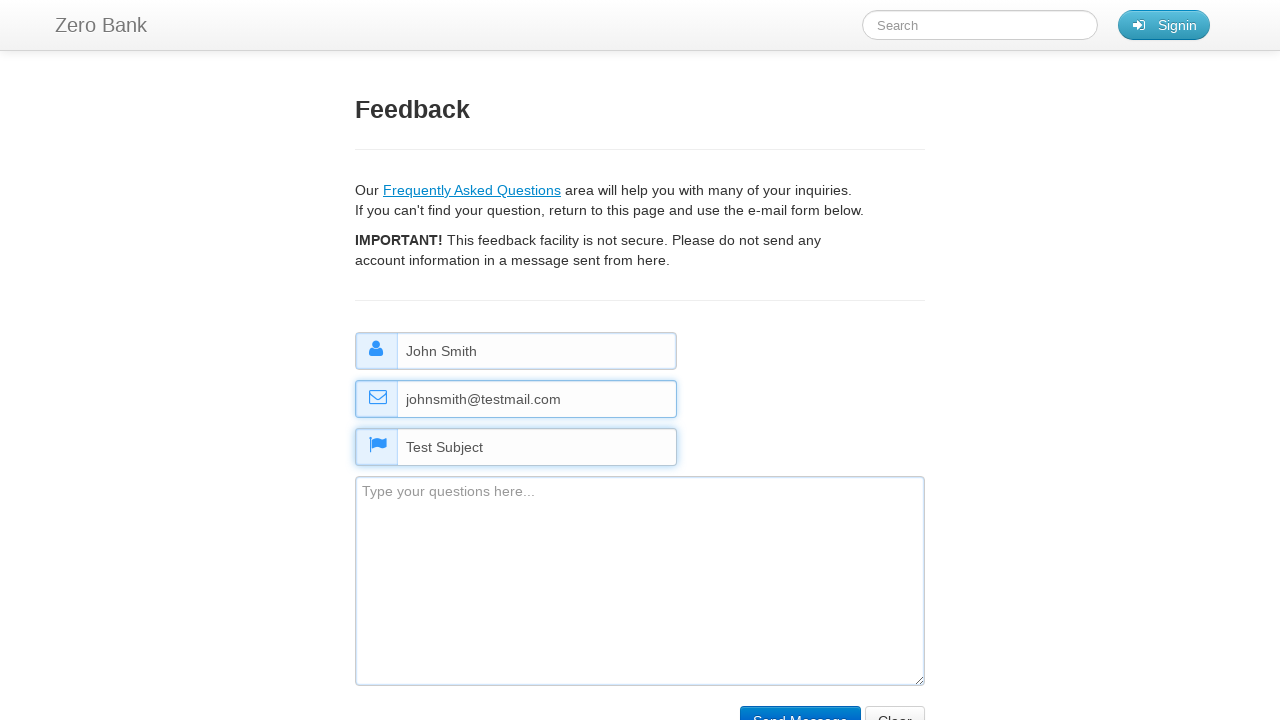

Filled comment field with test comment on #comment
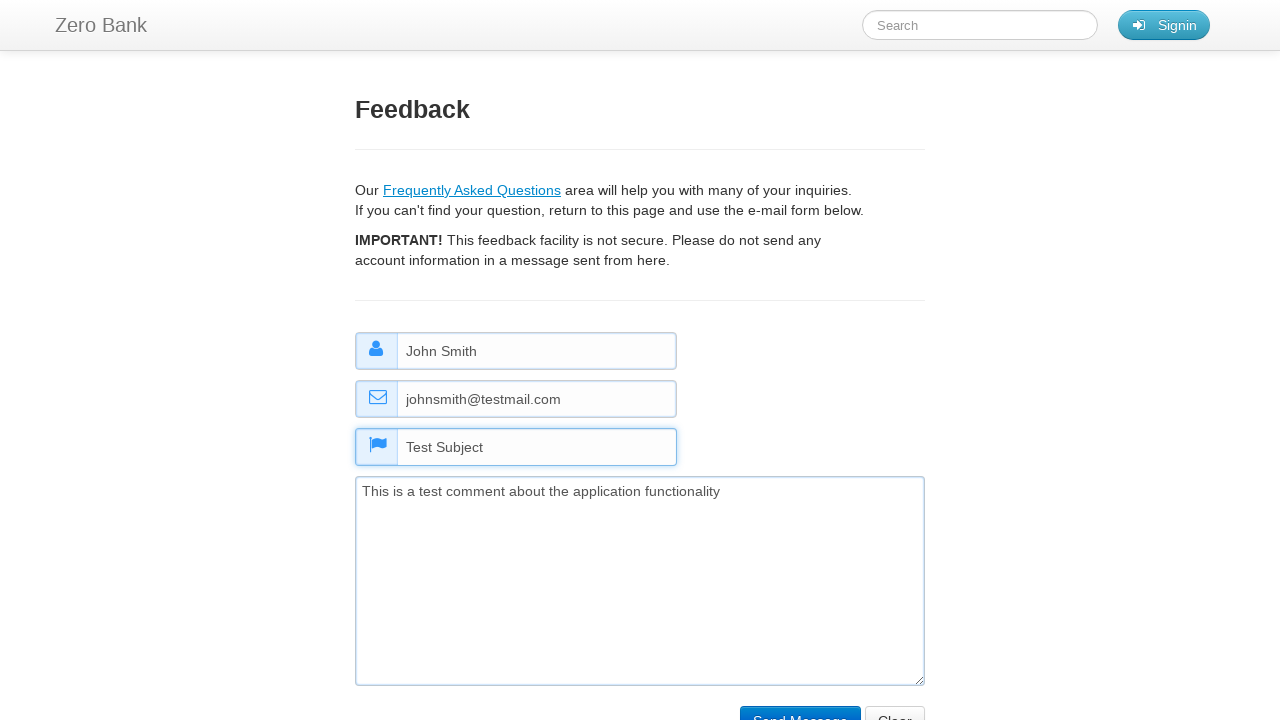

Clicked clear/reset button to reset the form at (895, 705) on input[name='clear']
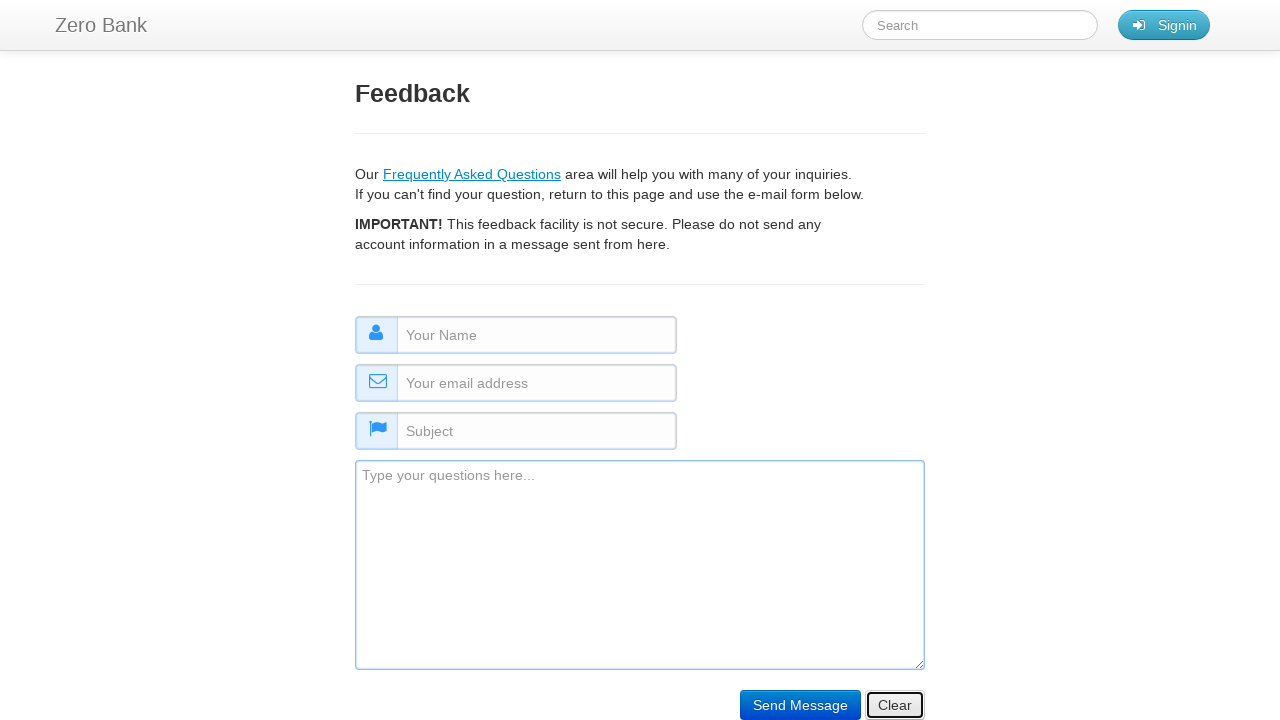

Verified name field is empty
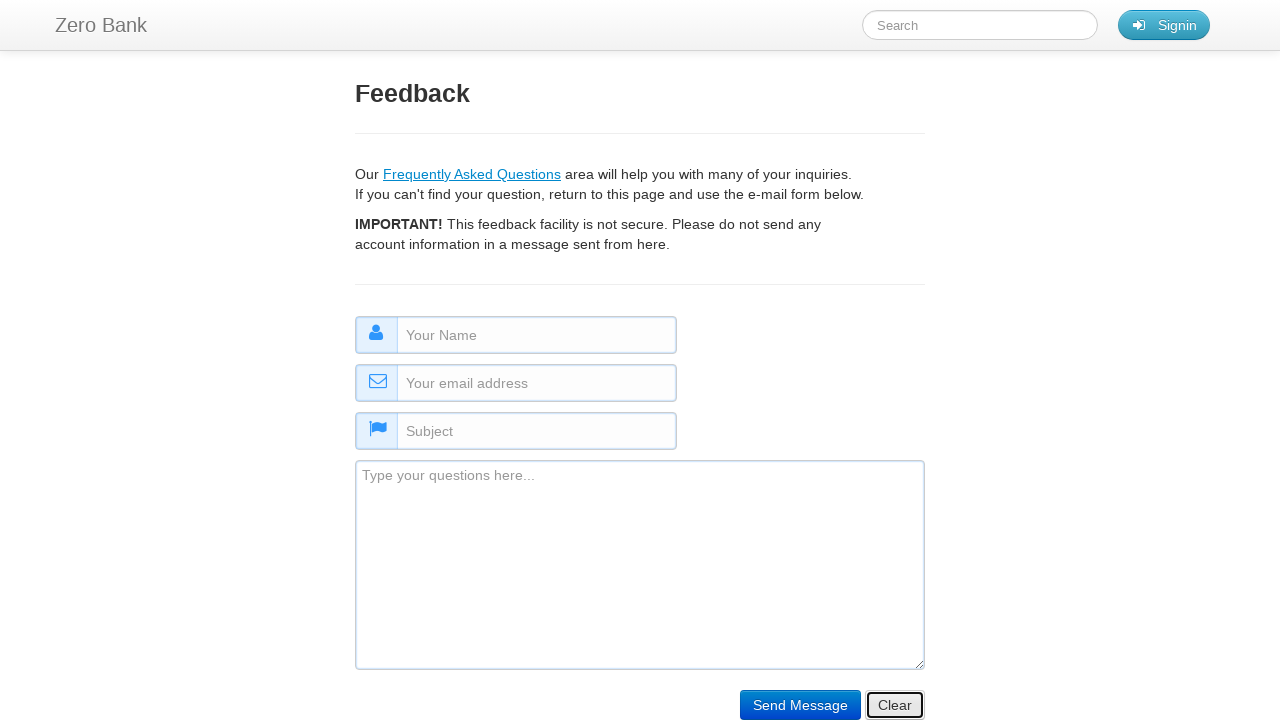

Verified comment field is empty
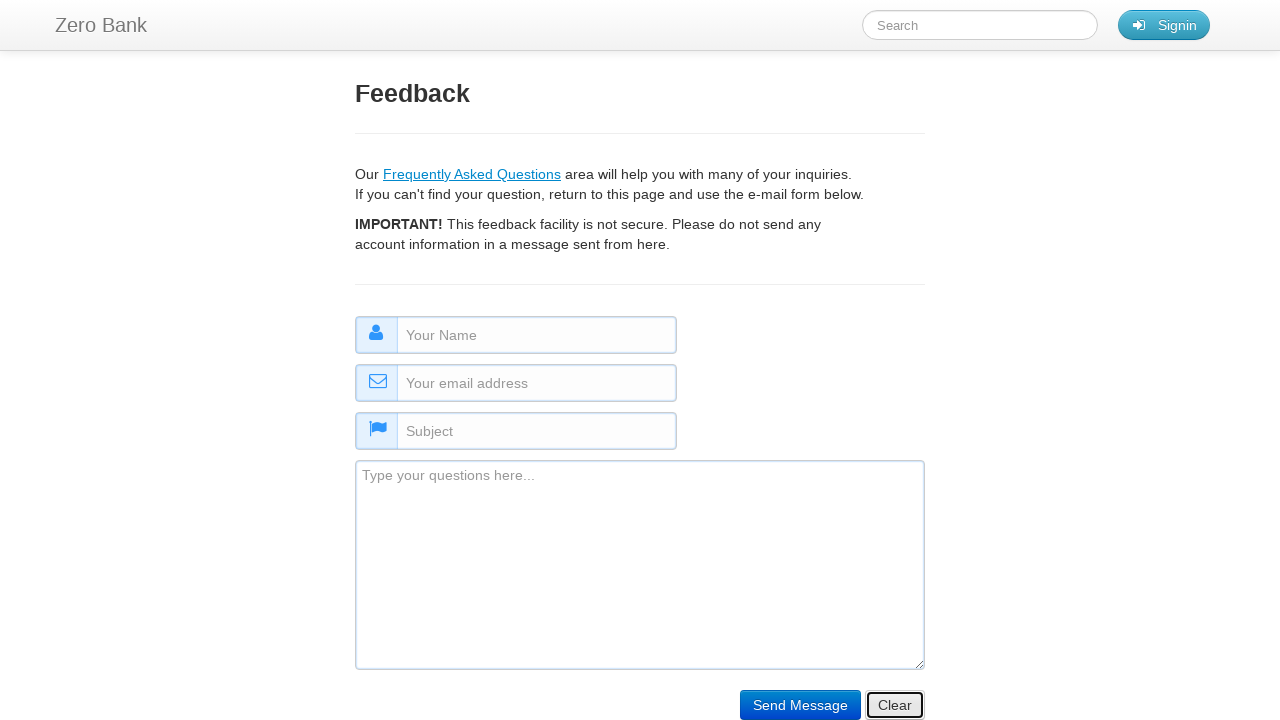

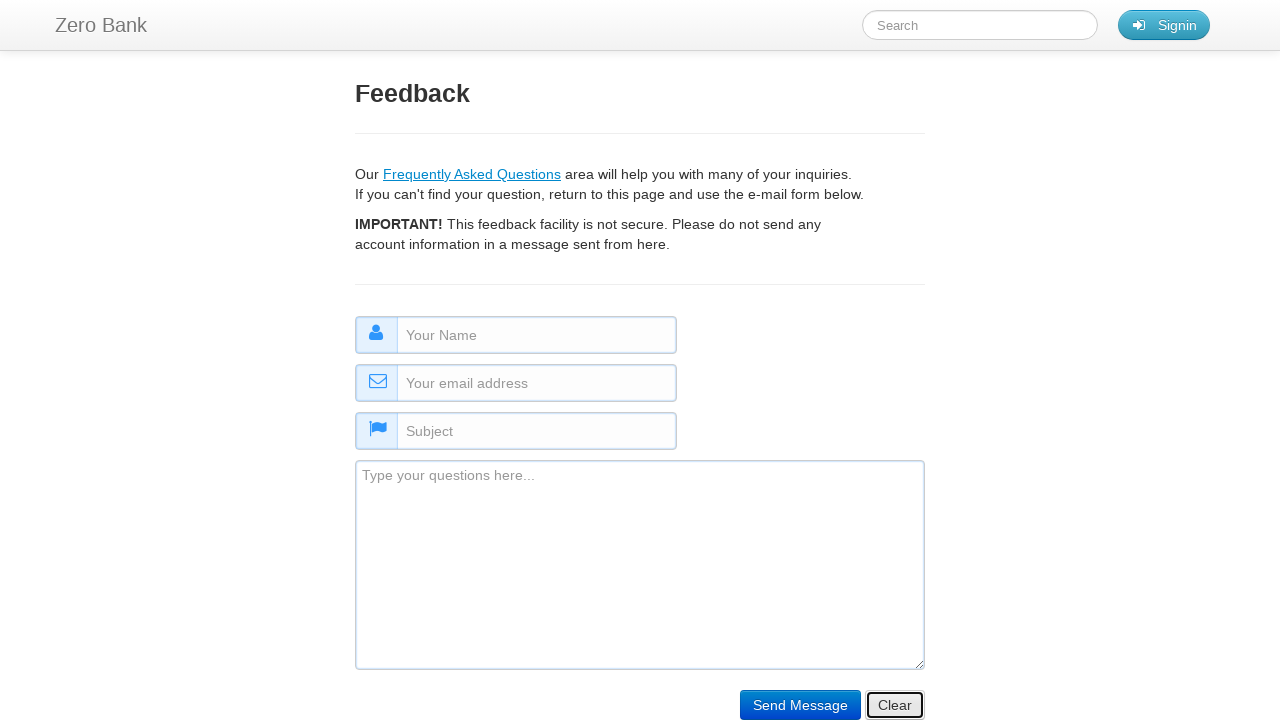